Tests browser navigation by navigating between forms and text-box pages, refreshing, and using back/forward navigation

Starting URL: https://demoqa.com/forms

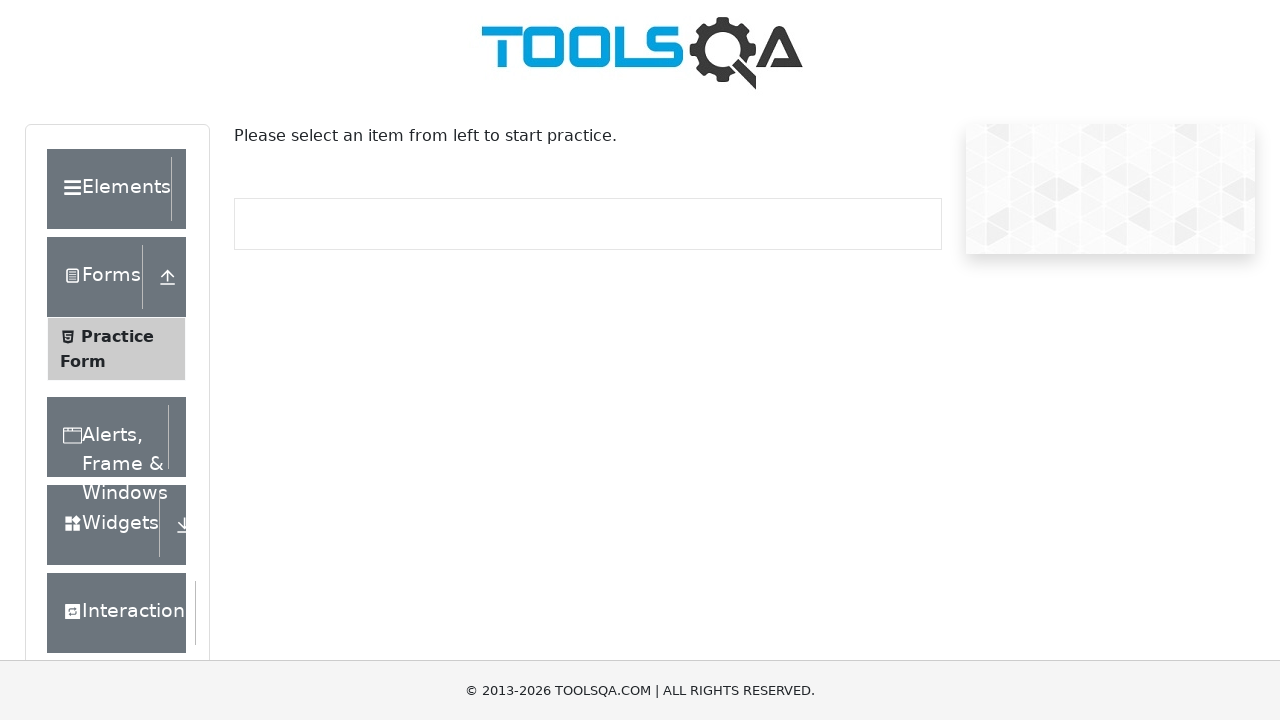

Reloaded the forms page
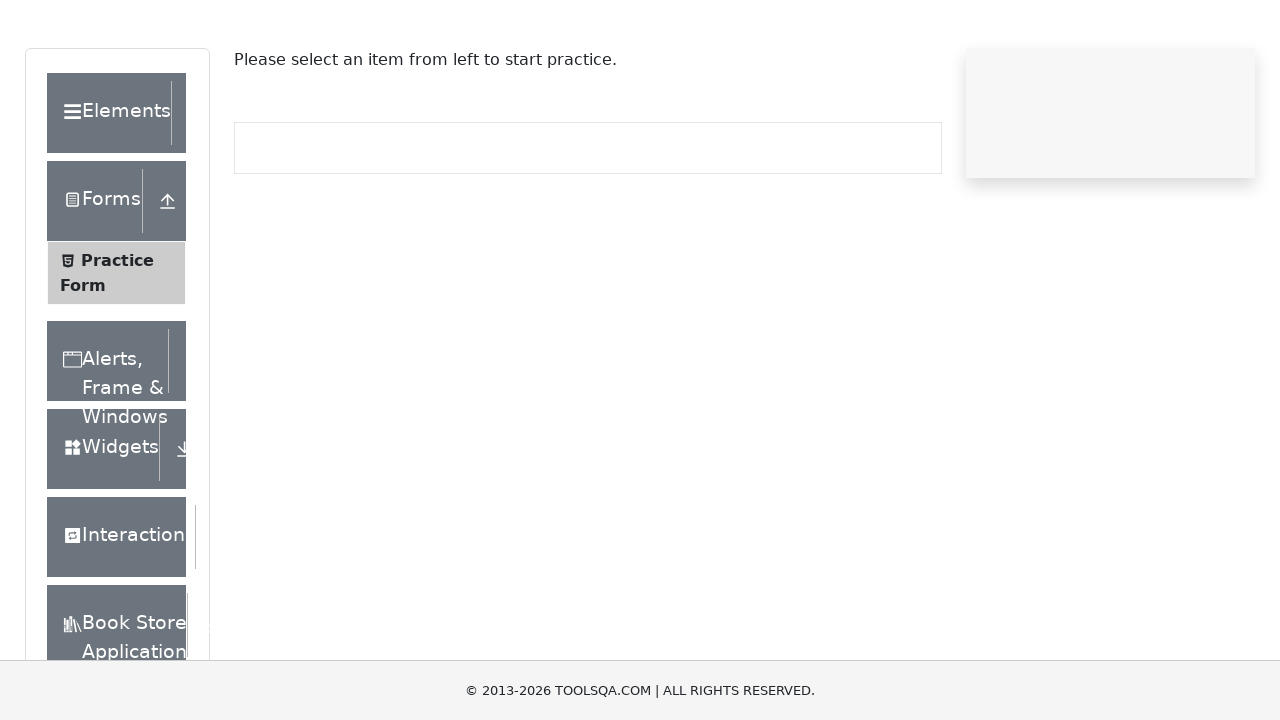

Navigated to text-box page
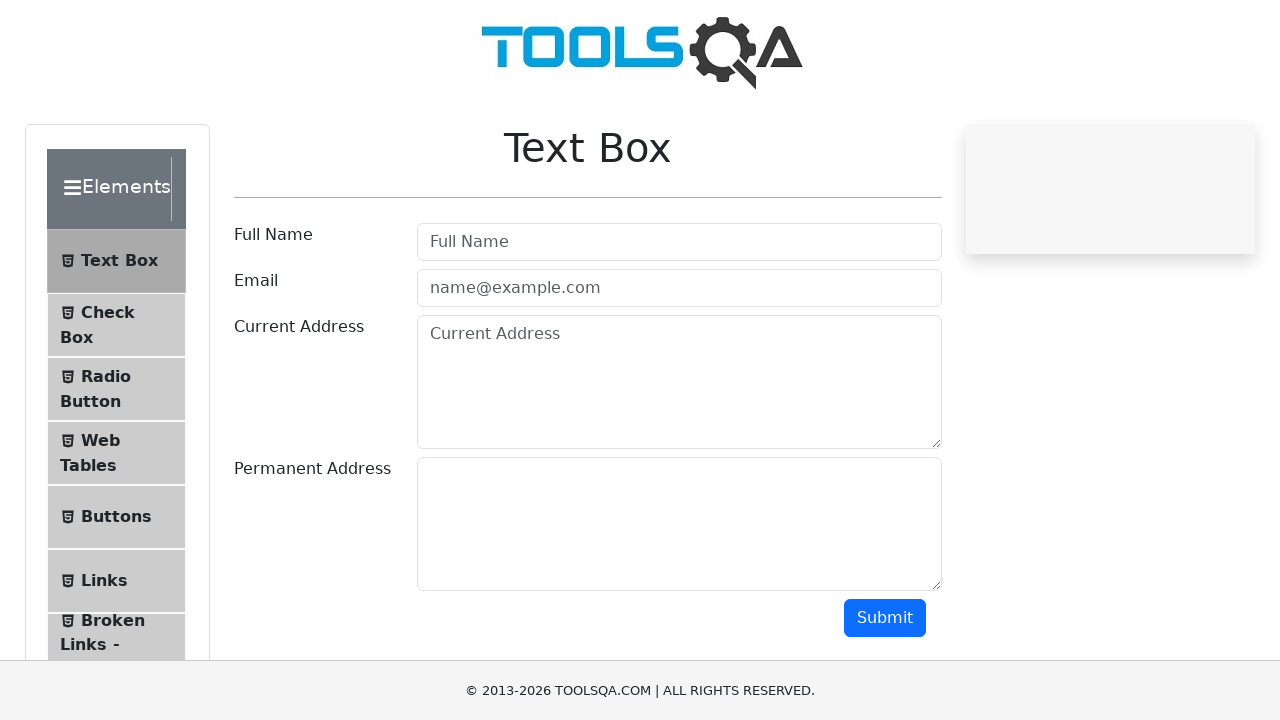

Used back navigation to return to forms page
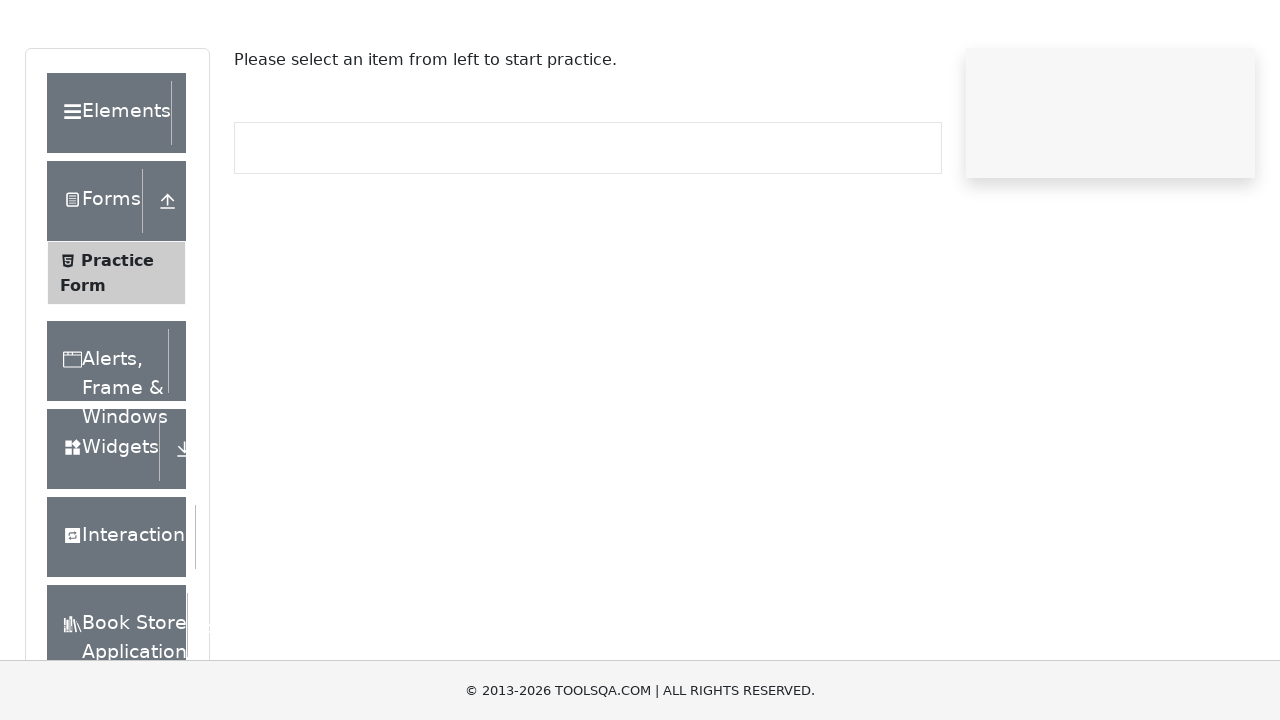

Used forward navigation to return to text-box page
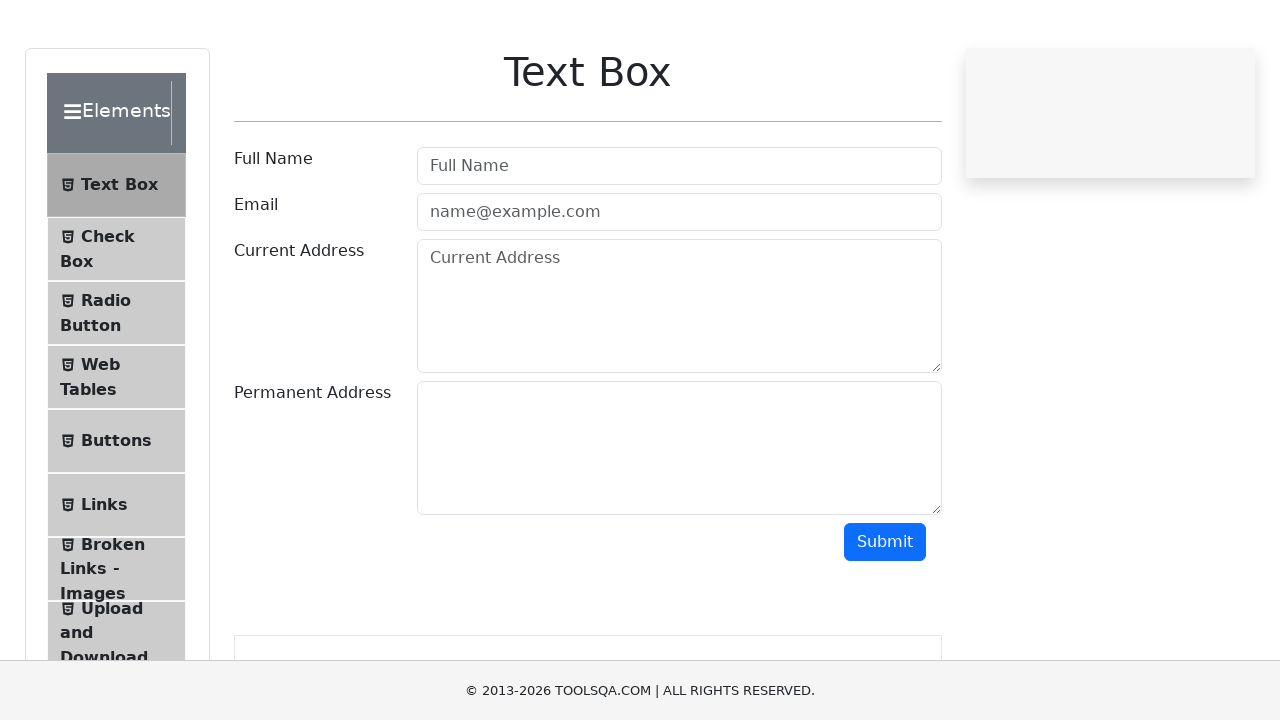

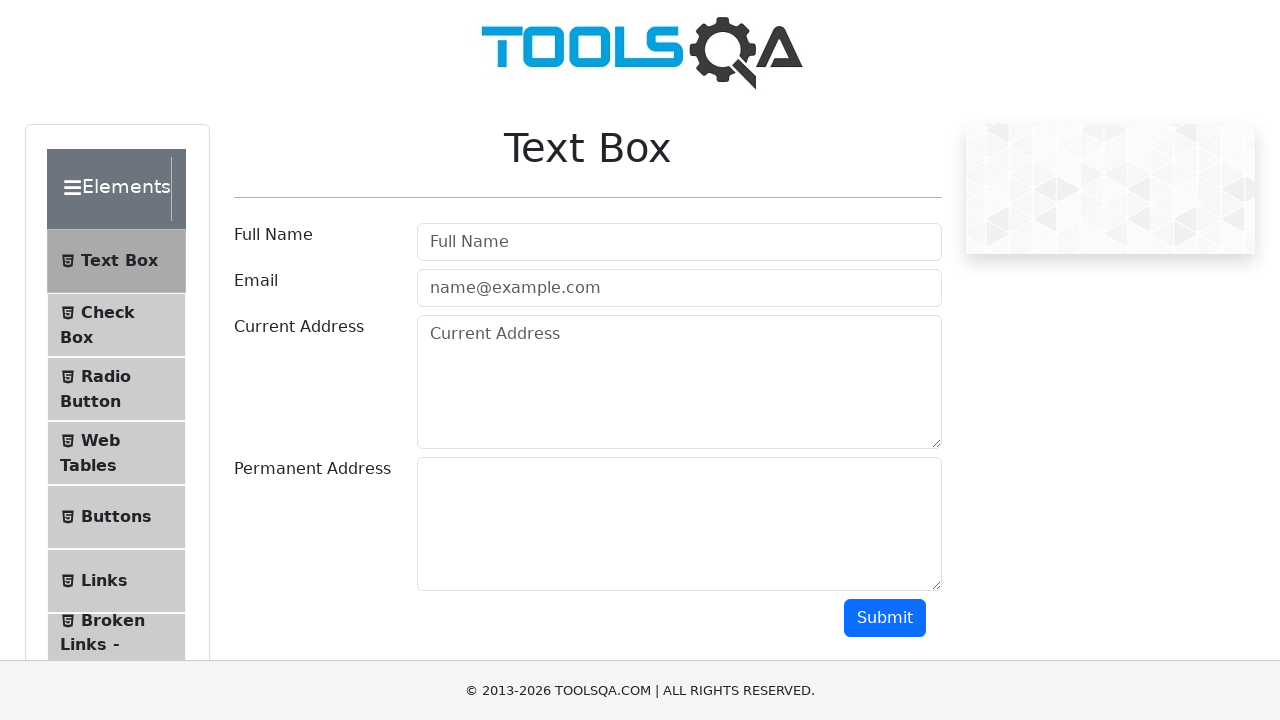